Navigates to Mars news page and waits for news content to load, verifying the list text element is present

Starting URL: https://data-class-mars.s3.amazonaws.com/Mars/index.html

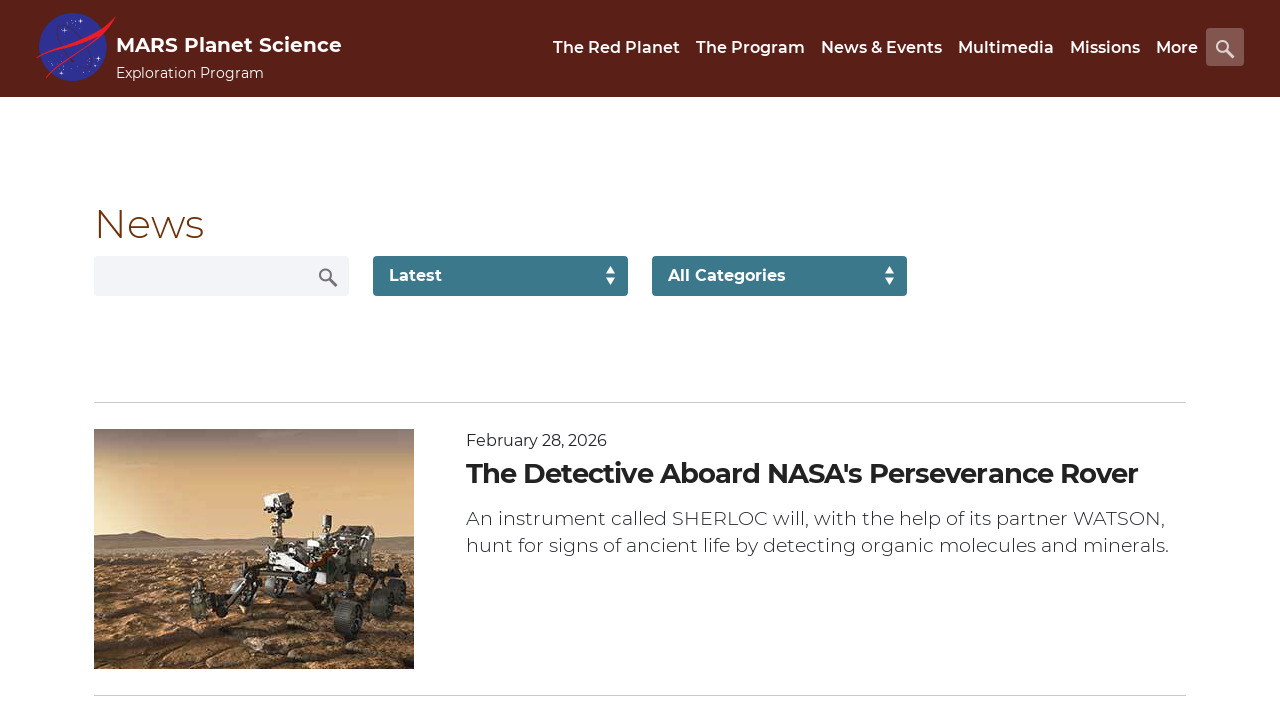

Navigated to Mars news page
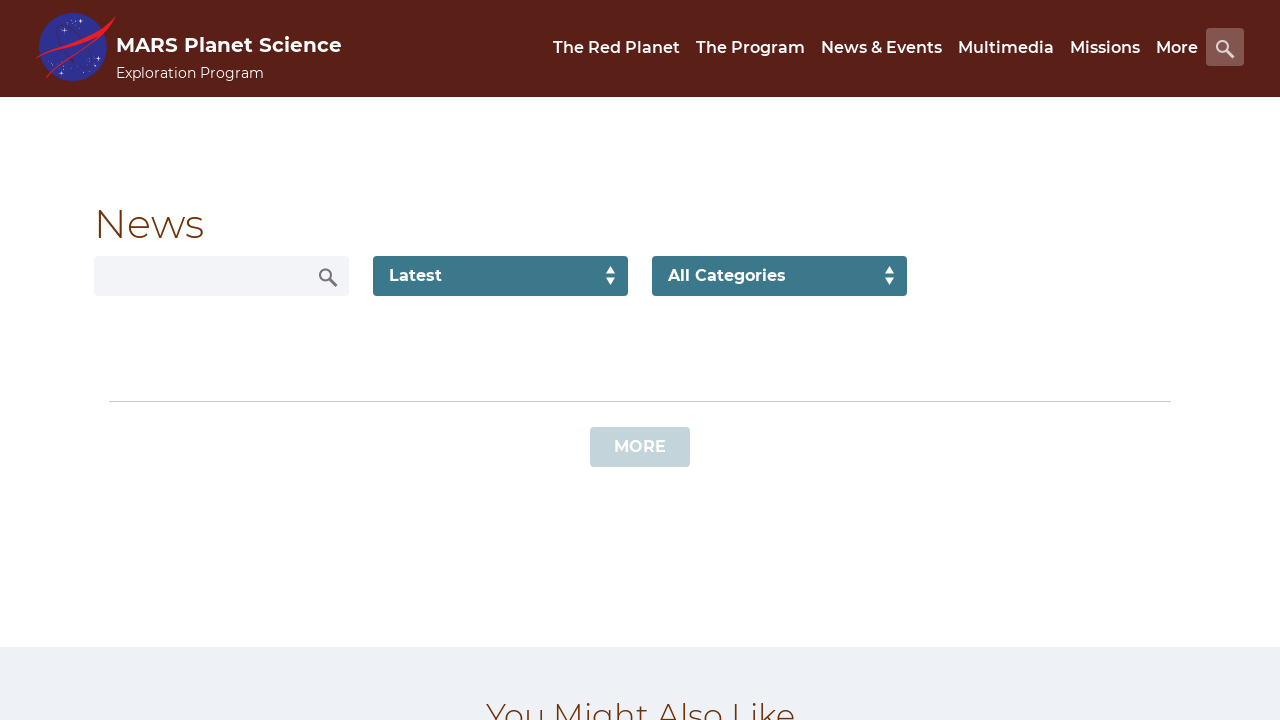

News list text content loaded
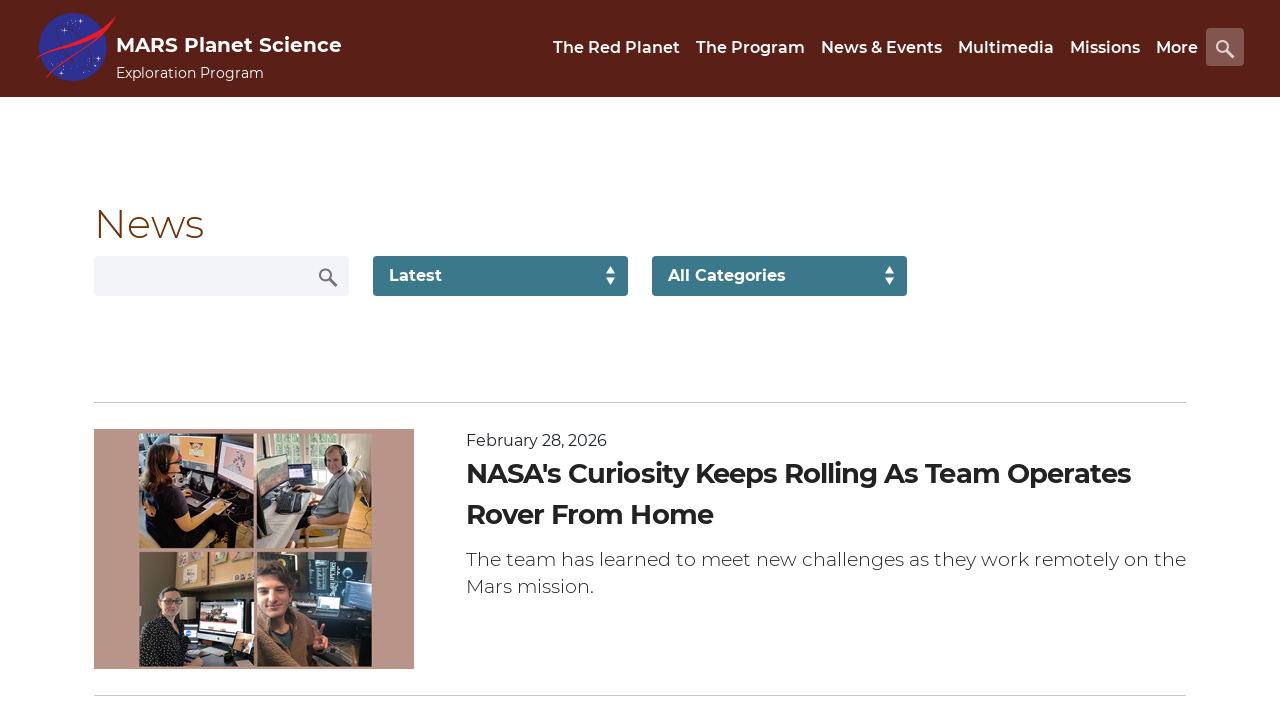

News title element is present
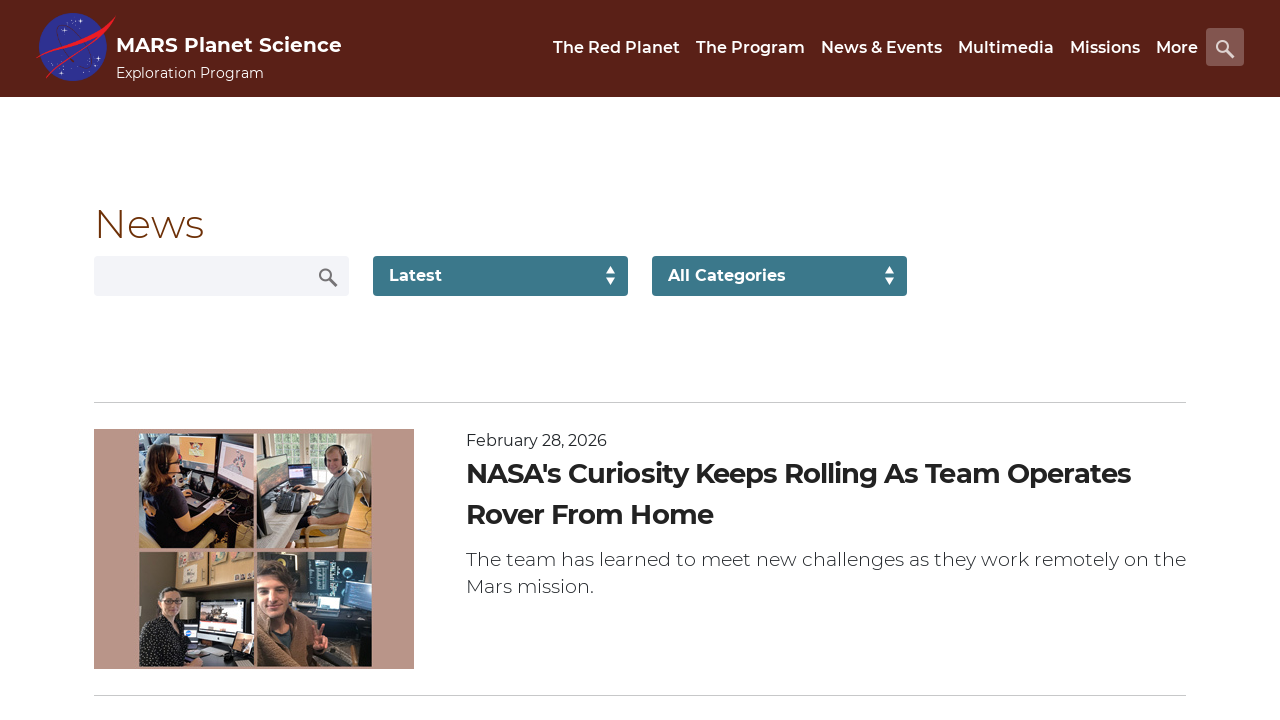

Article teaser body element is present
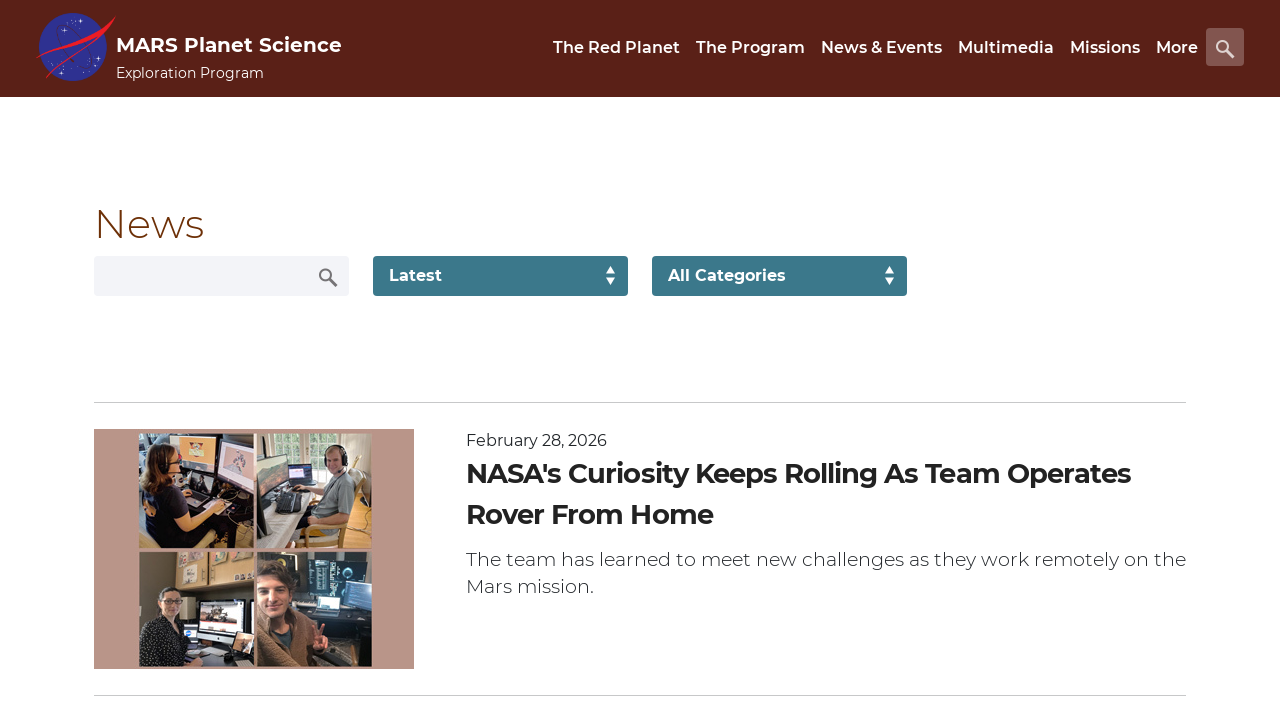

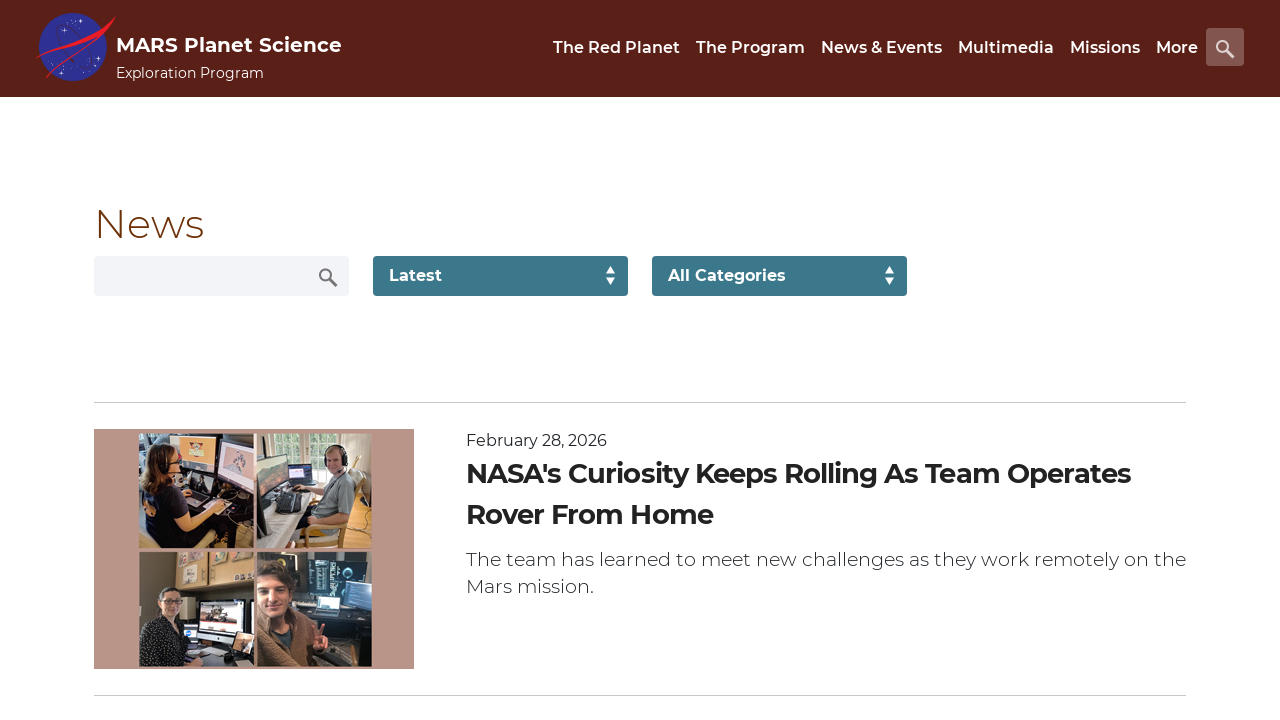